Tests explicit wait functionality by clicking a button that starts a timer and waiting for a message to appear

Starting URL: http://seleniumpractise.blogspot.com/2016/08/how-to-use-explicit-wait-in-selenium.html

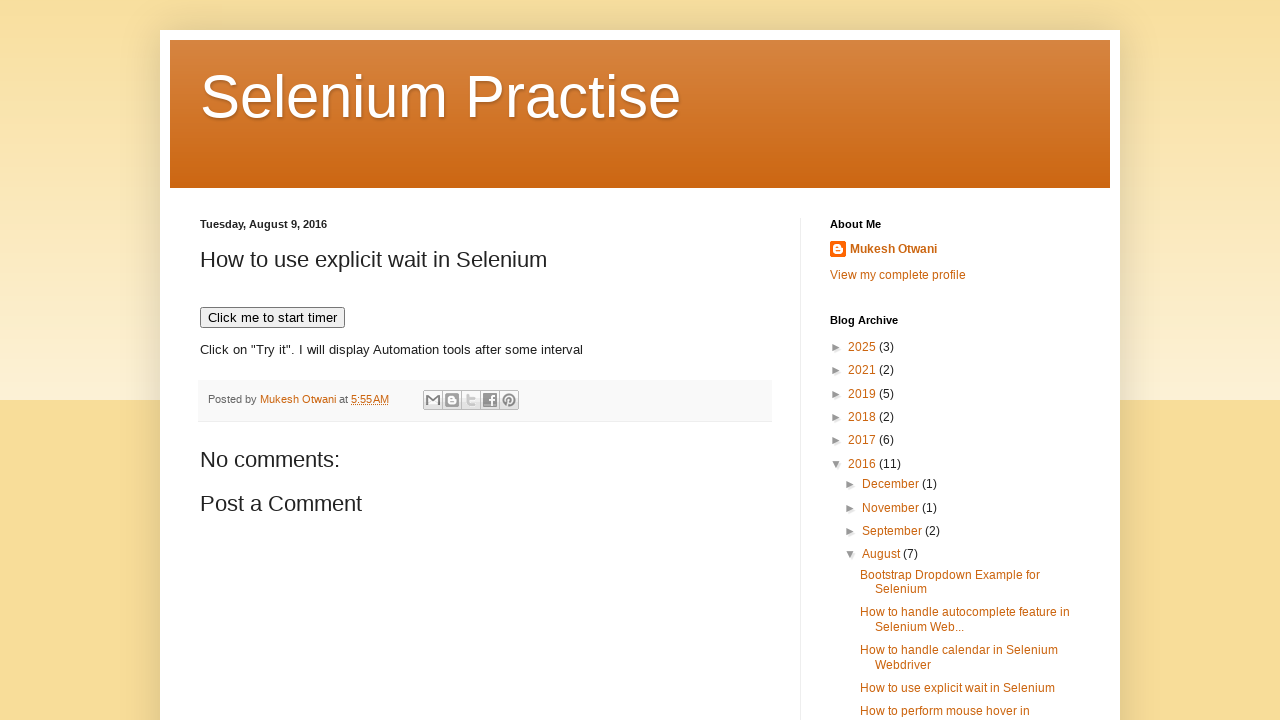

Clicked the 'Click me to start timer' button to initiate the timer at (272, 318) on xpath=//button[text()='Click me to start timer']
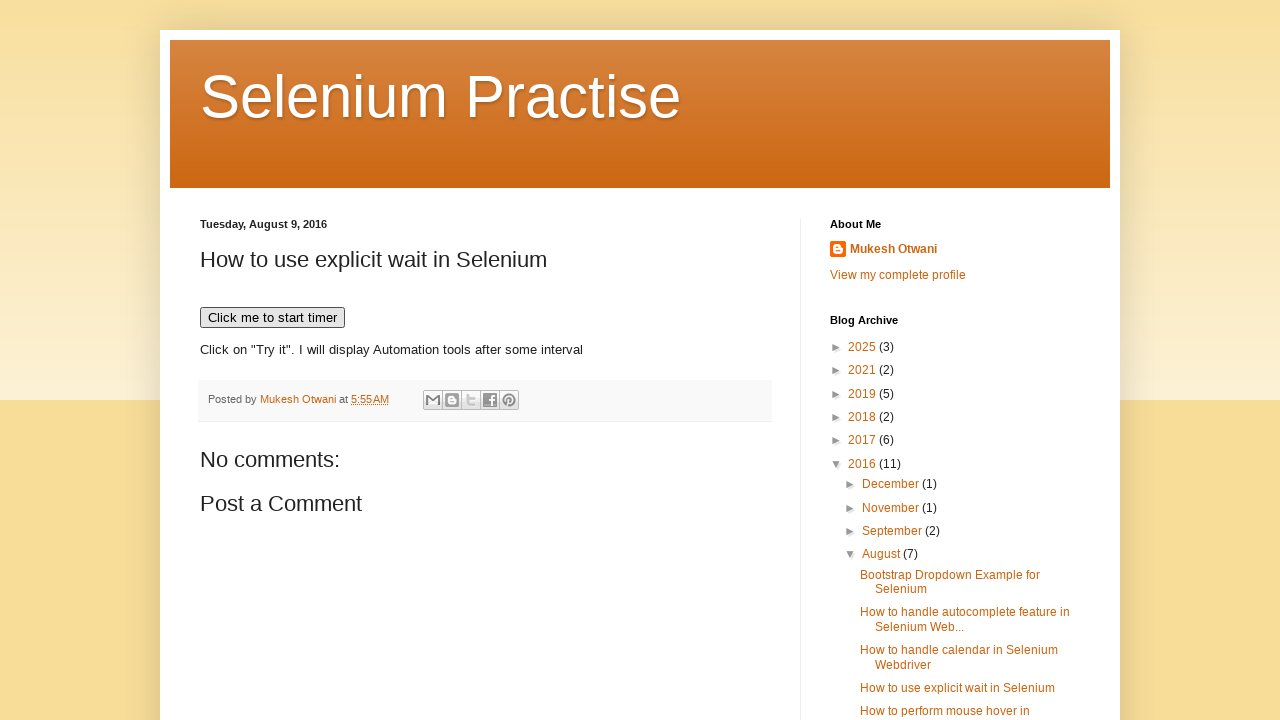

Waited for the 'WebDriver' message to appear after timer completed
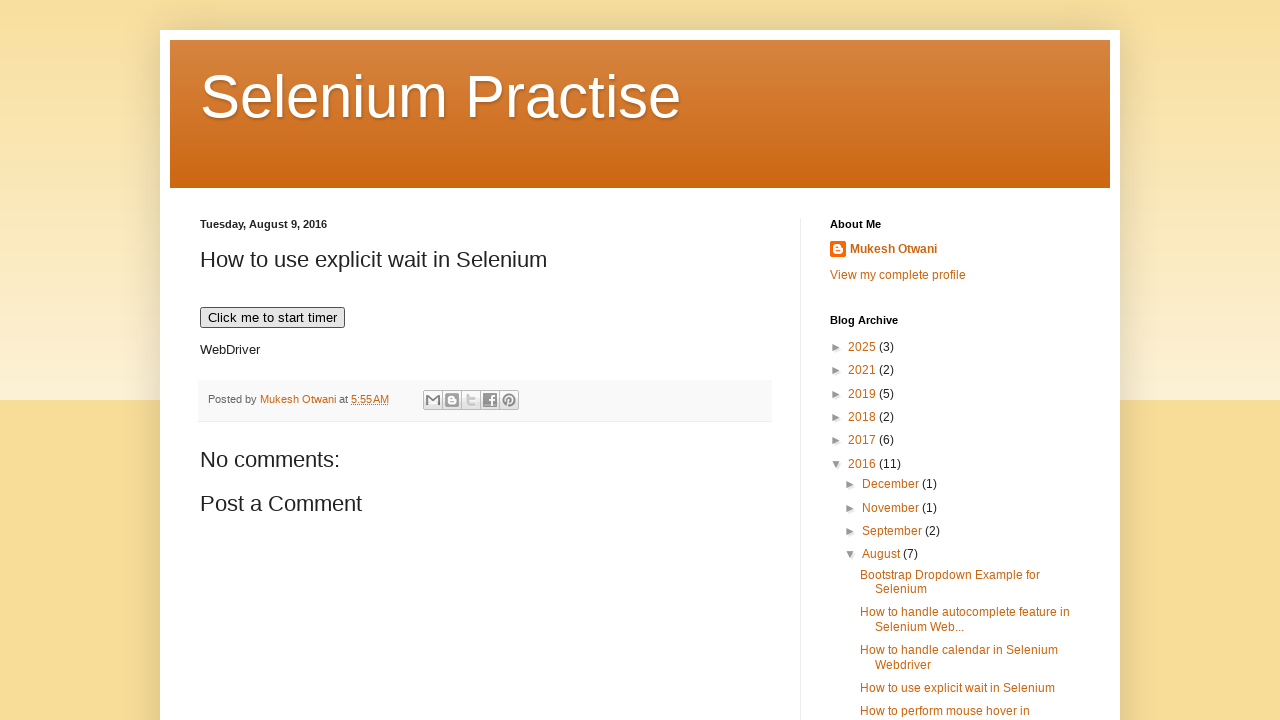

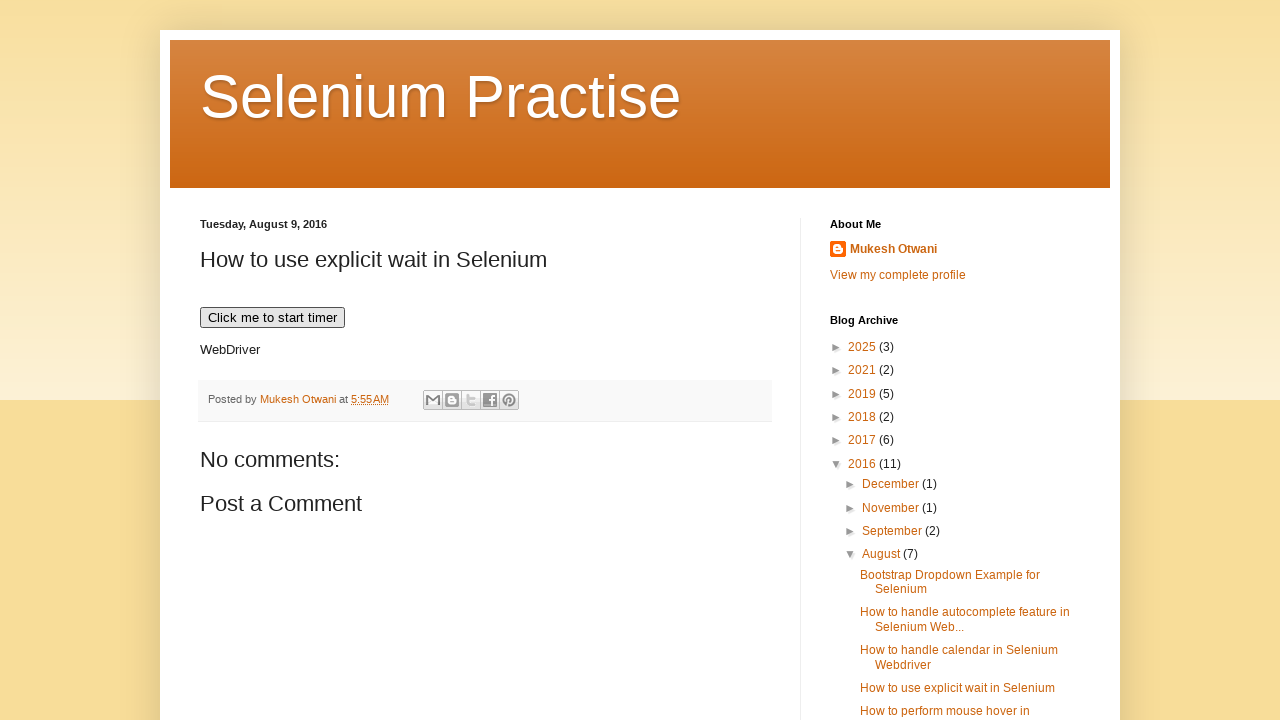